Tests clicking My Tutorials submenu and then the JavaScript button to verify navigation

Starting URL: https://qaplayground.dev/apps/multi-level-dropdown/

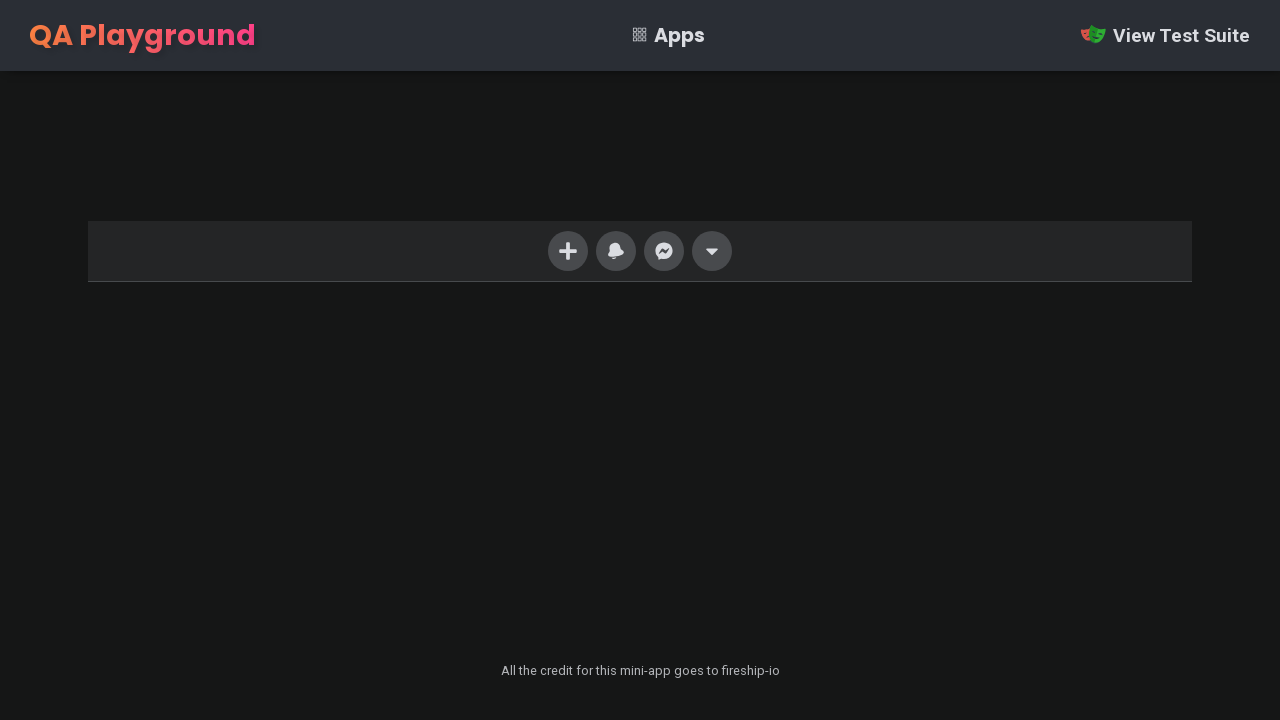

Clicked the last navigation menu item to open dropdown at (712, 251) on xpath=//ul/li[last()]
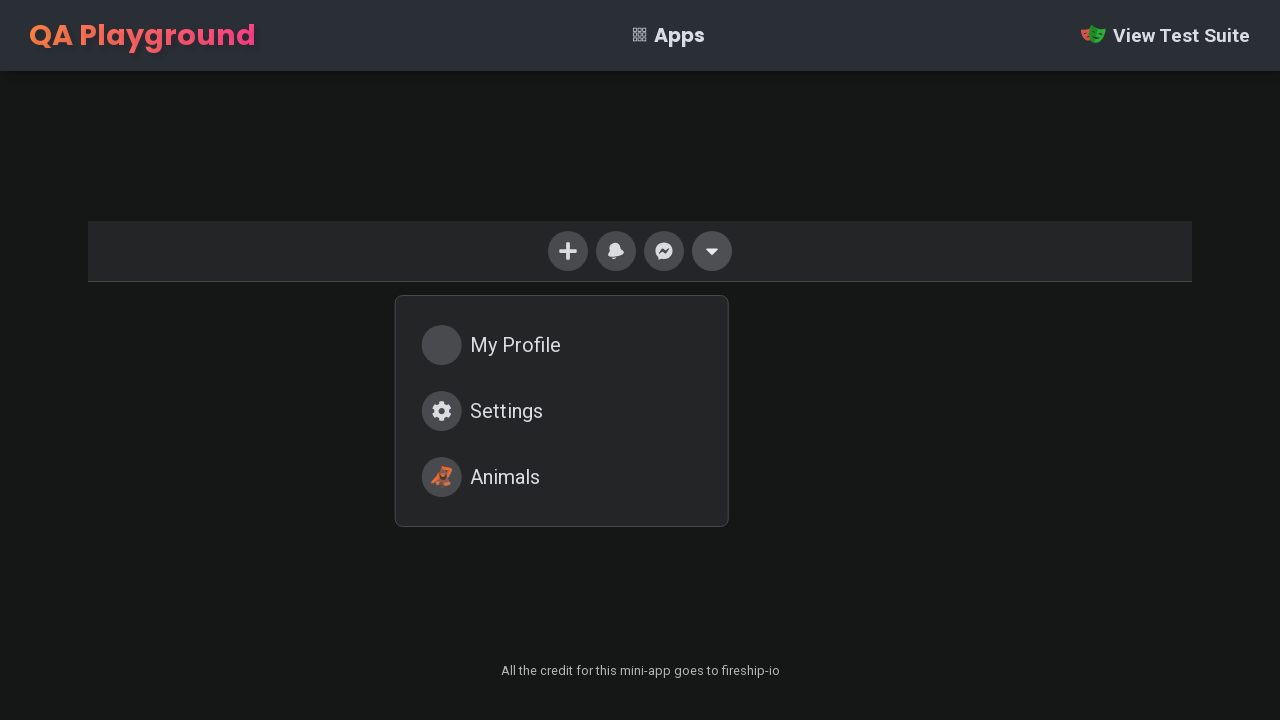

Dropdown menu became visible
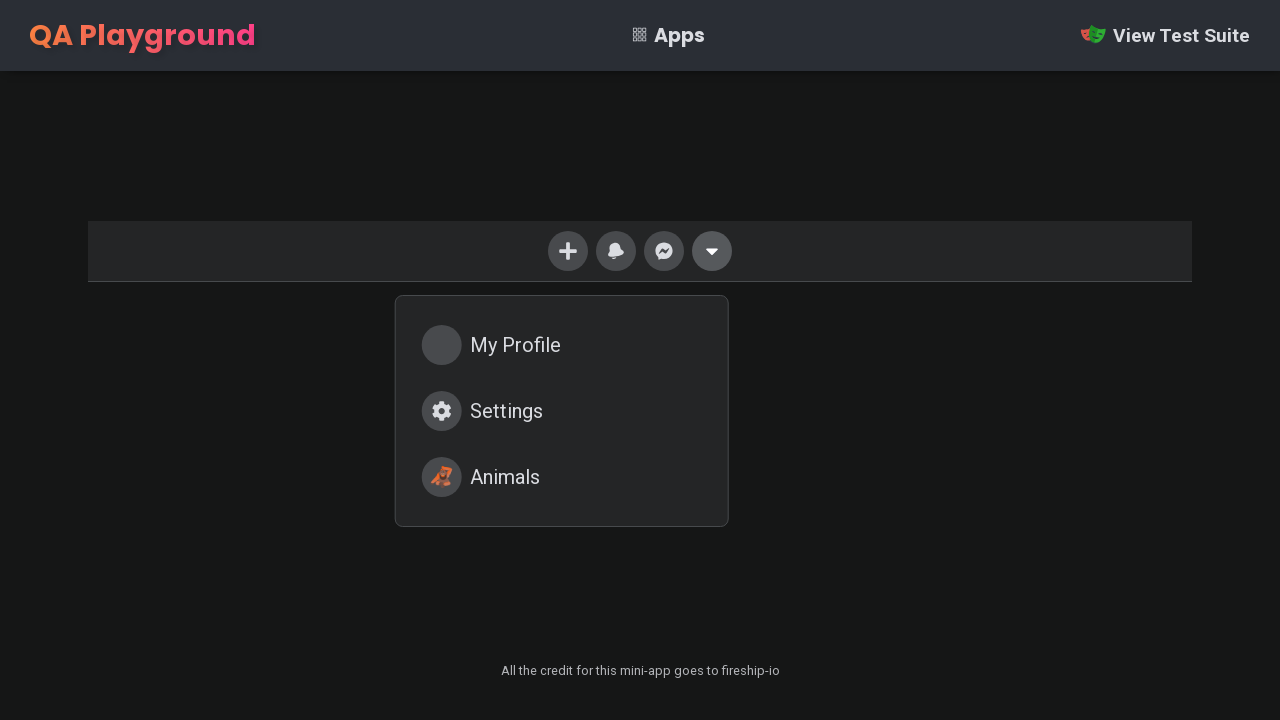

Clicked My Tutorials submenu option at (562, 411) on xpath=//div[@class='menu']/a[2]
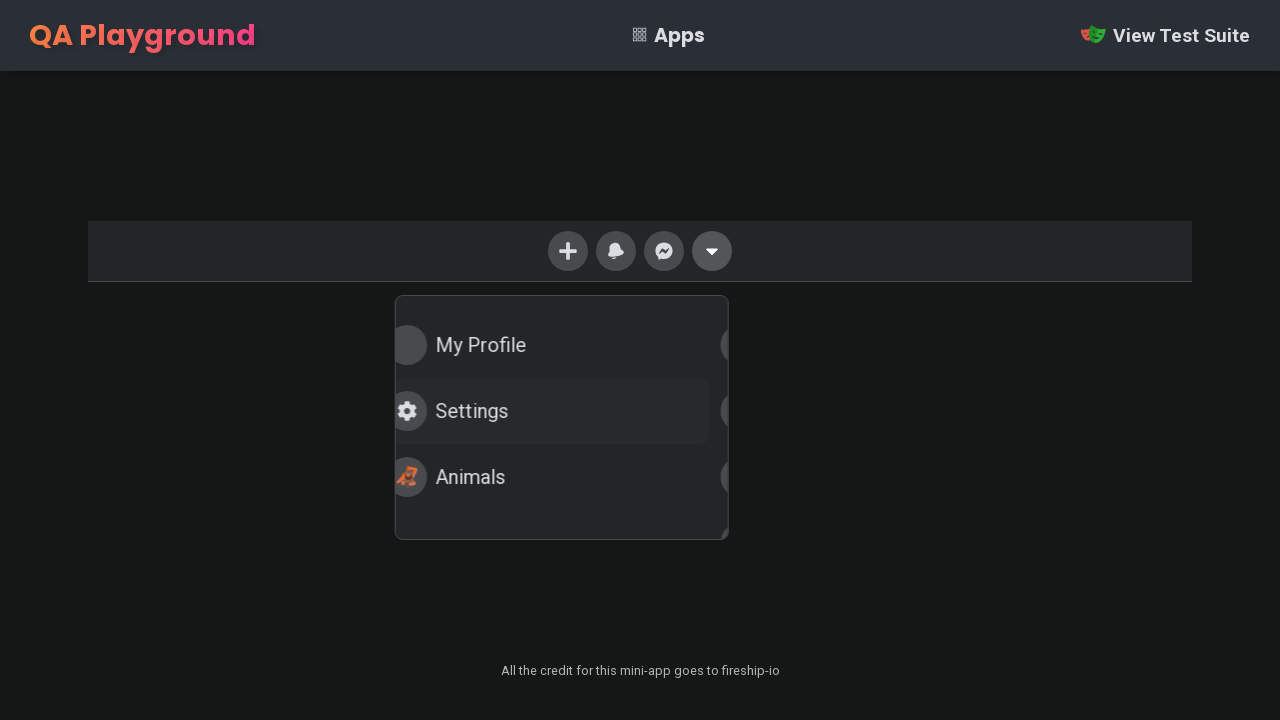

Submenu dropdown became visible
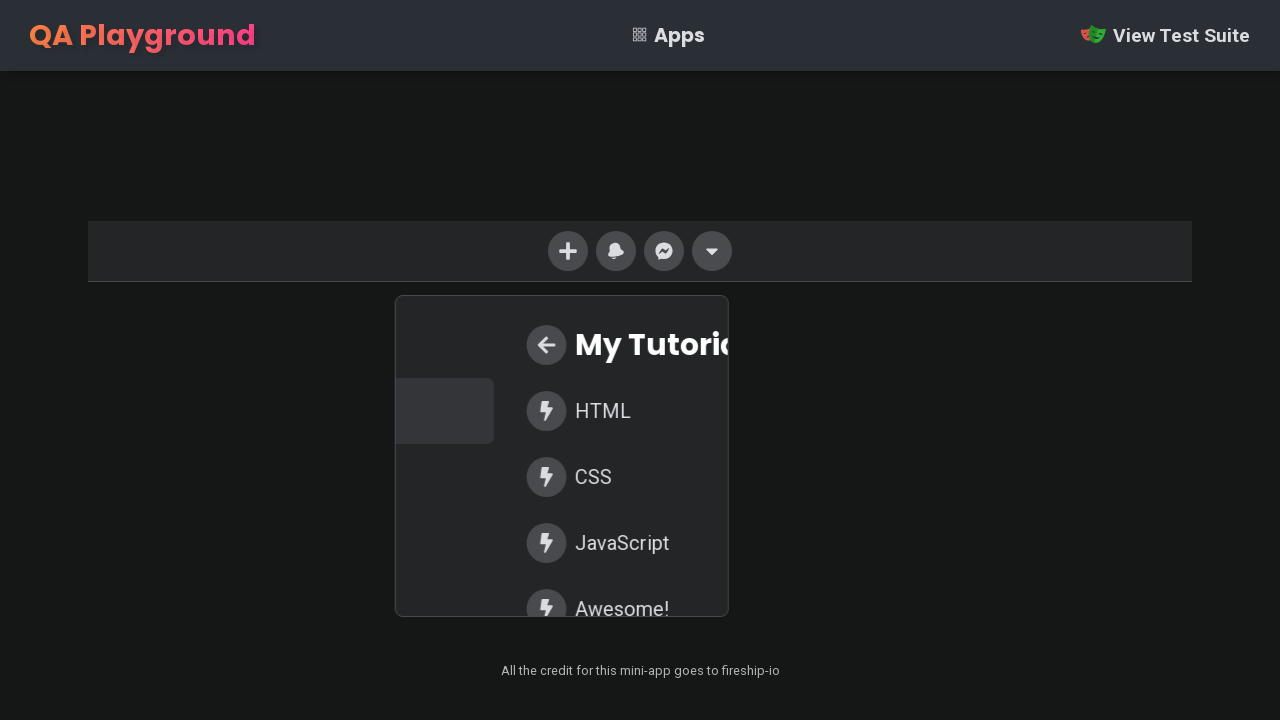

Clicked JavaScript button in submenu to navigate at (562, 543) on xpath=//div[@class='dropdown']/div/a[4]
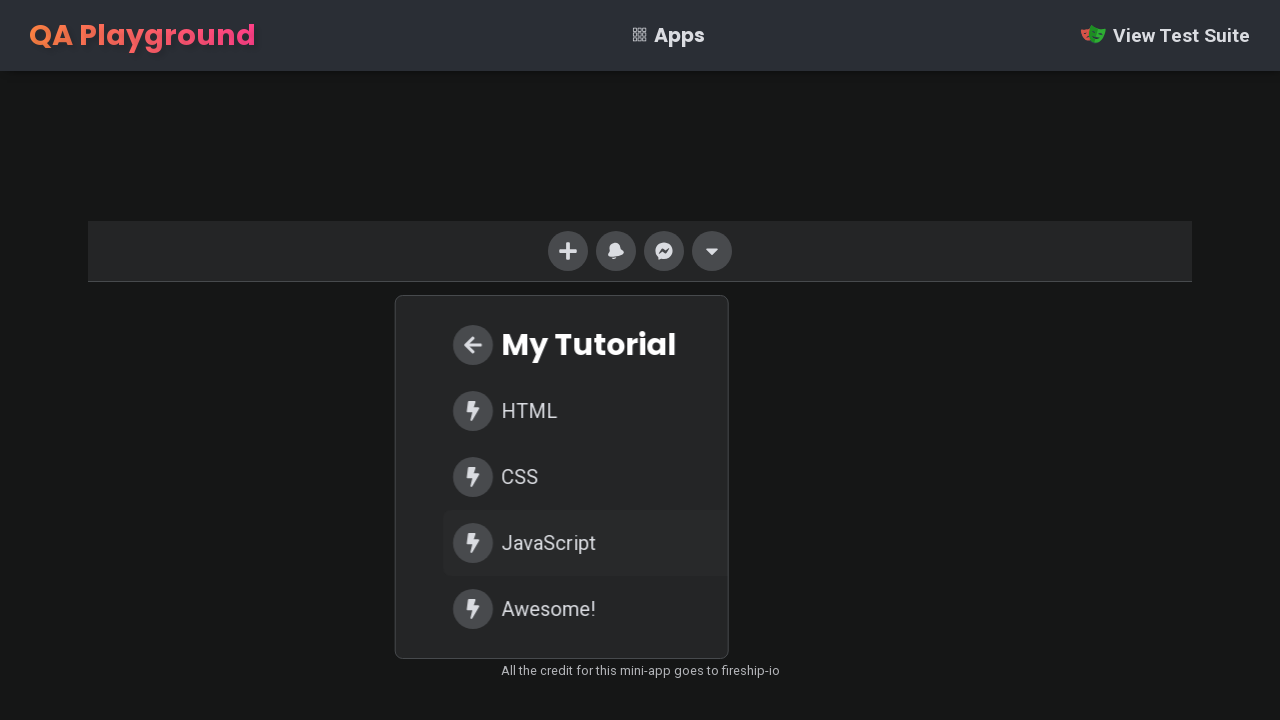

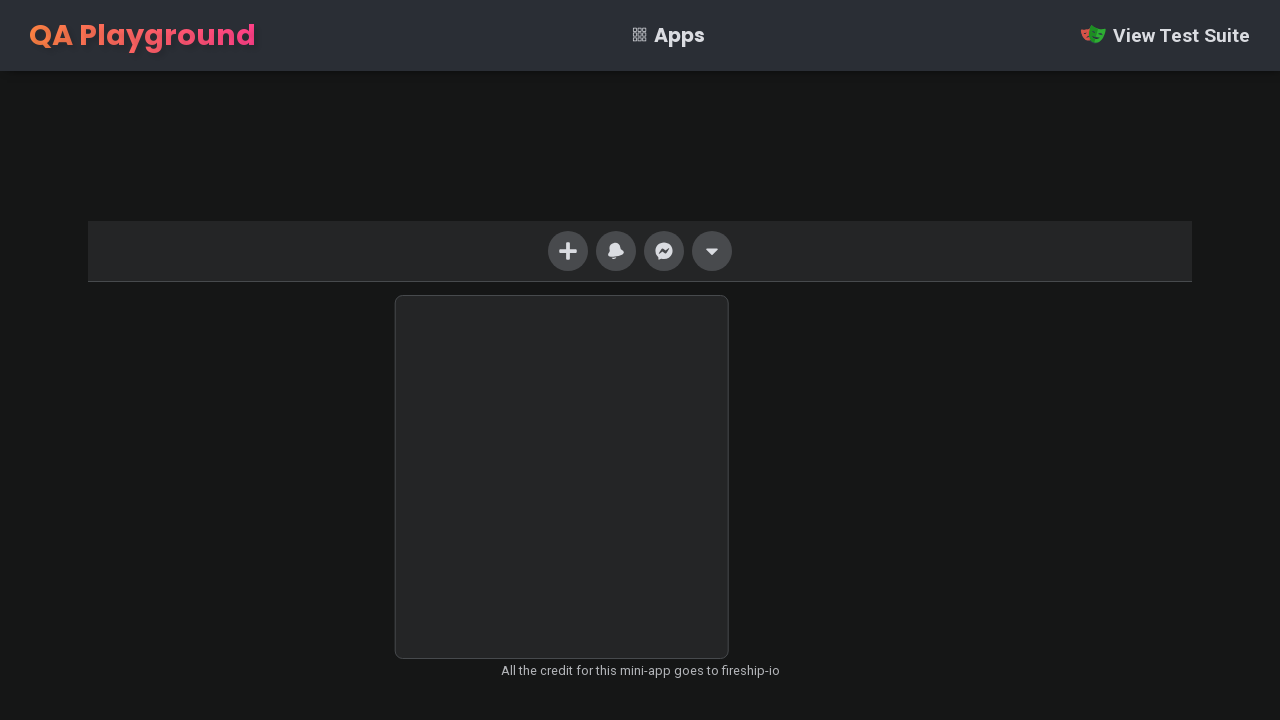